Navigates to the Automation Practice page and verifies that footer links are present in the specified section

Starting URL: https://rahulshettyacademy.com/AutomationPractice/

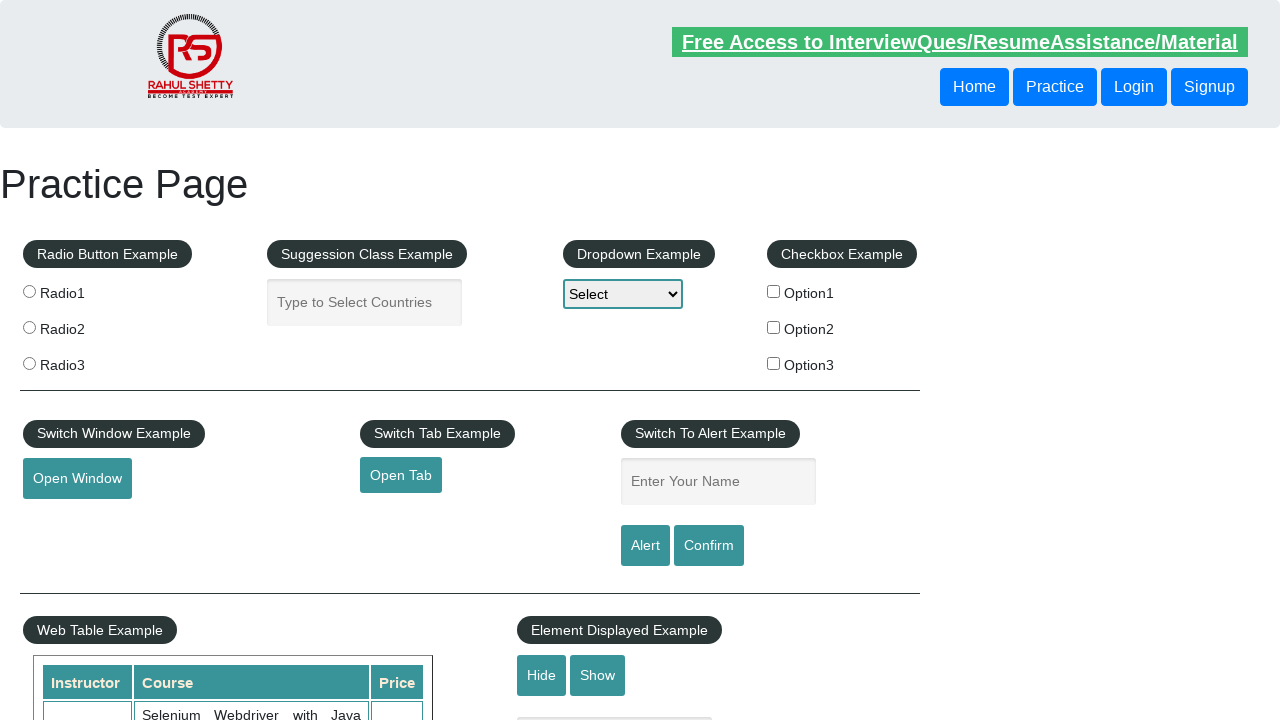

Navigated to Automation Practice page
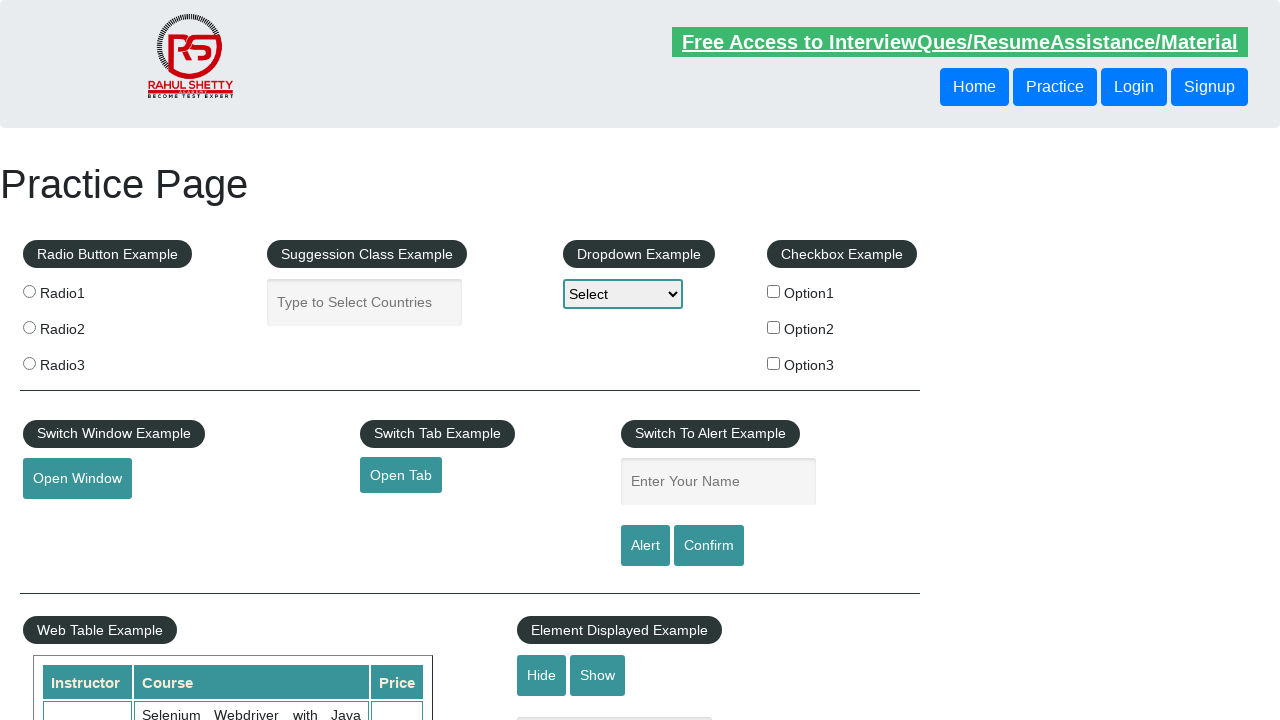

Footer links section loaded and selector found
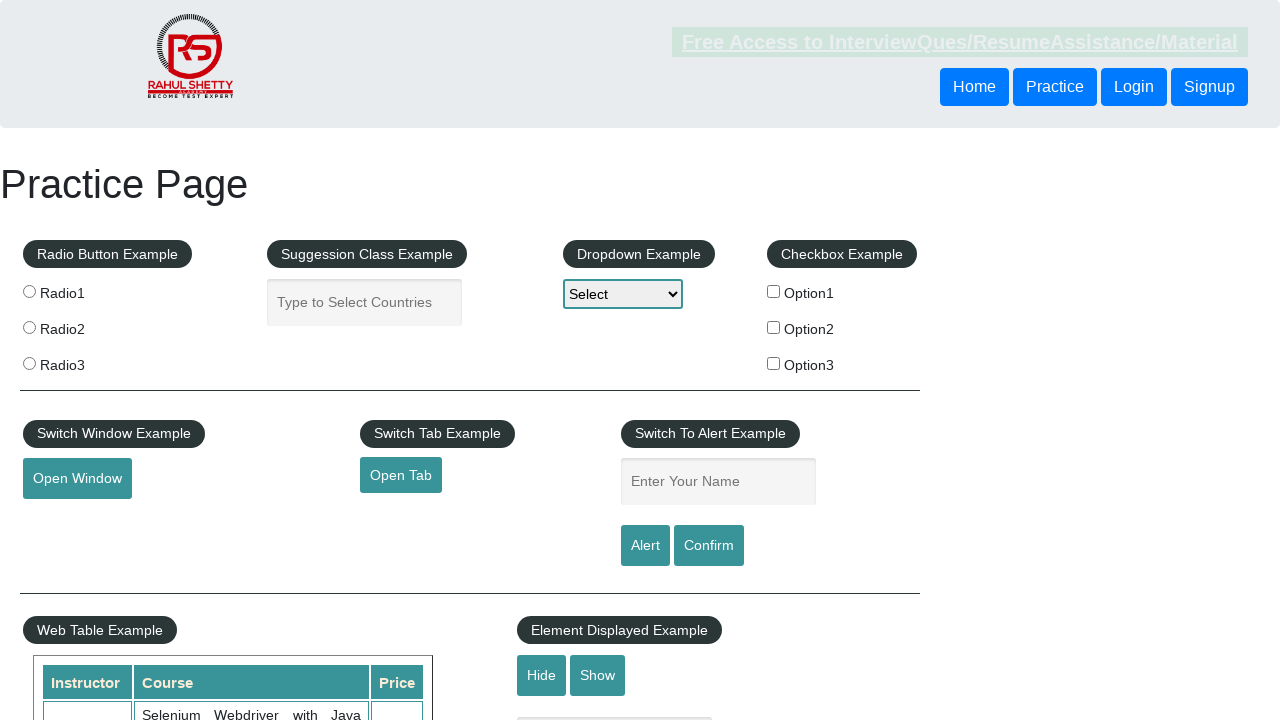

Located all footer links in the specified section
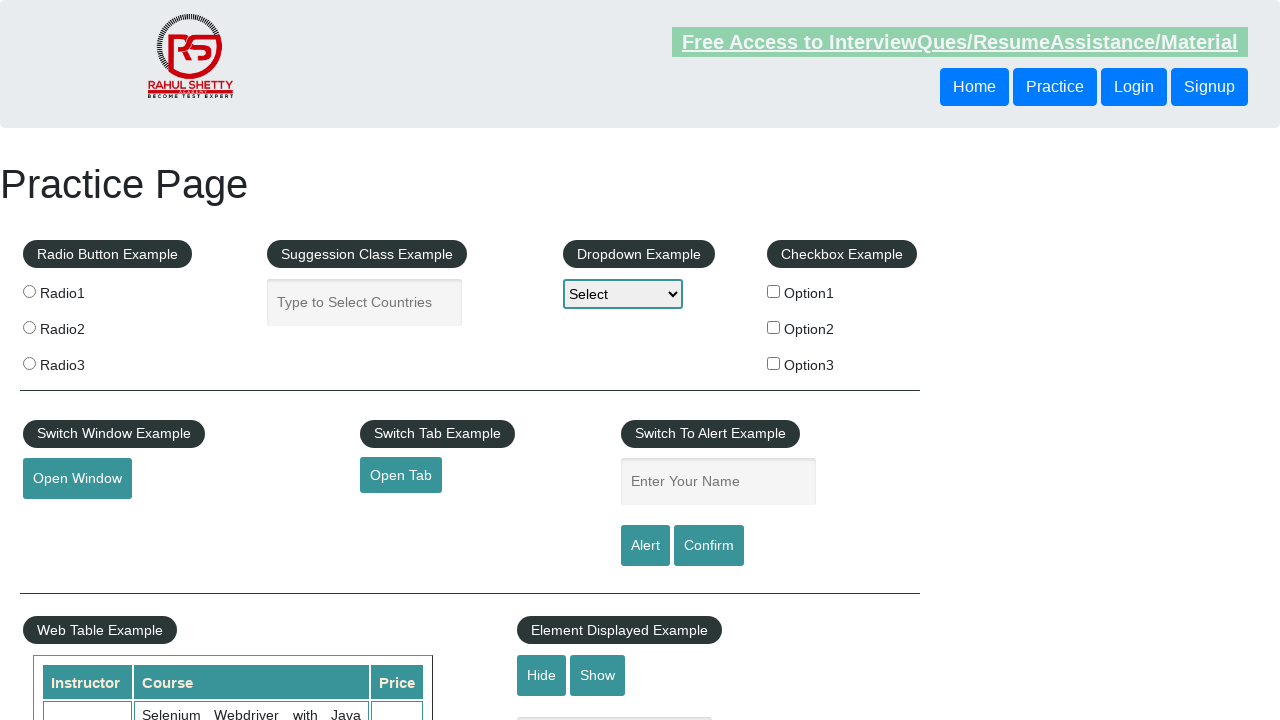

Verified 20 footer links are present in the section
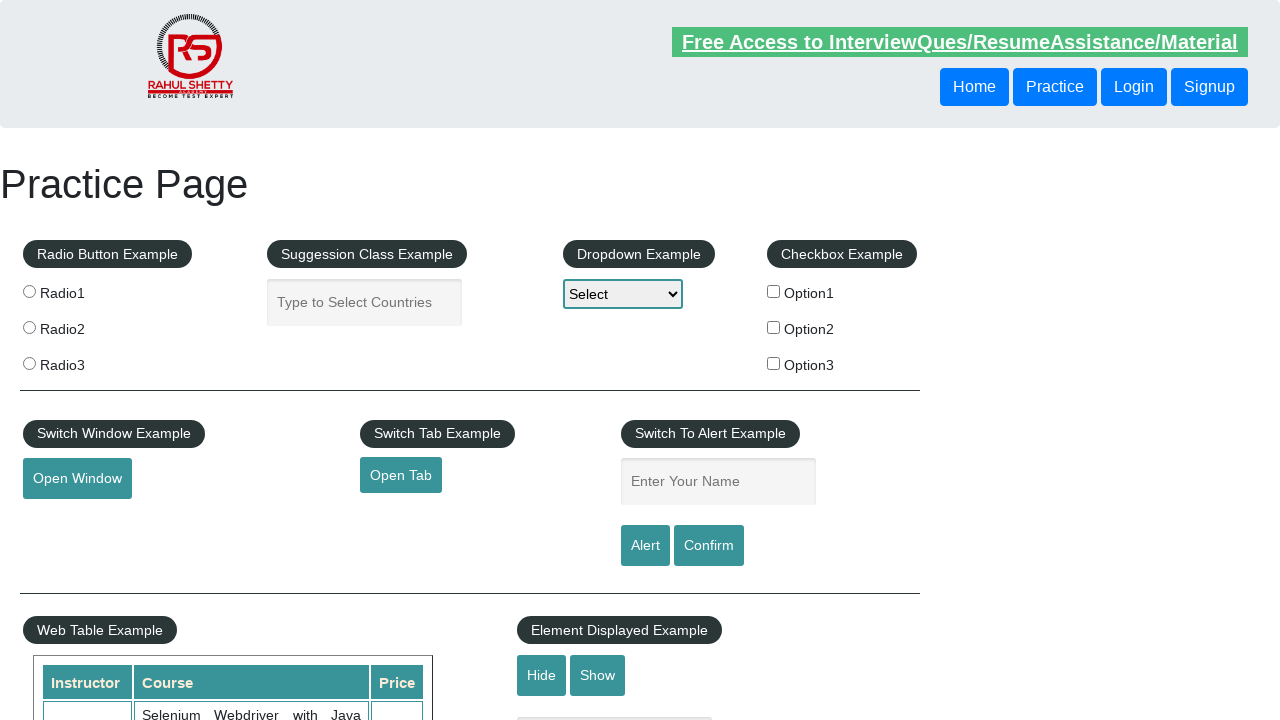

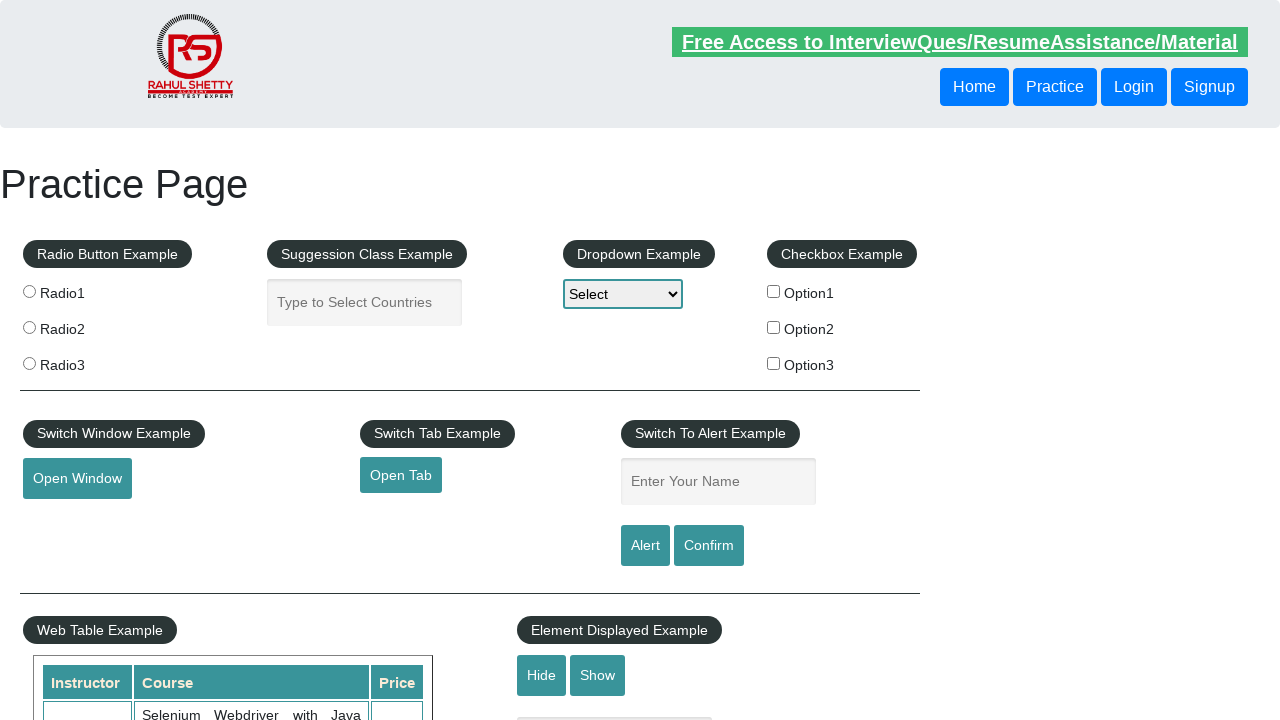